Navigates to DemoQA homepage and clicks on the banner image element

Starting URL: https://demoqa.com/

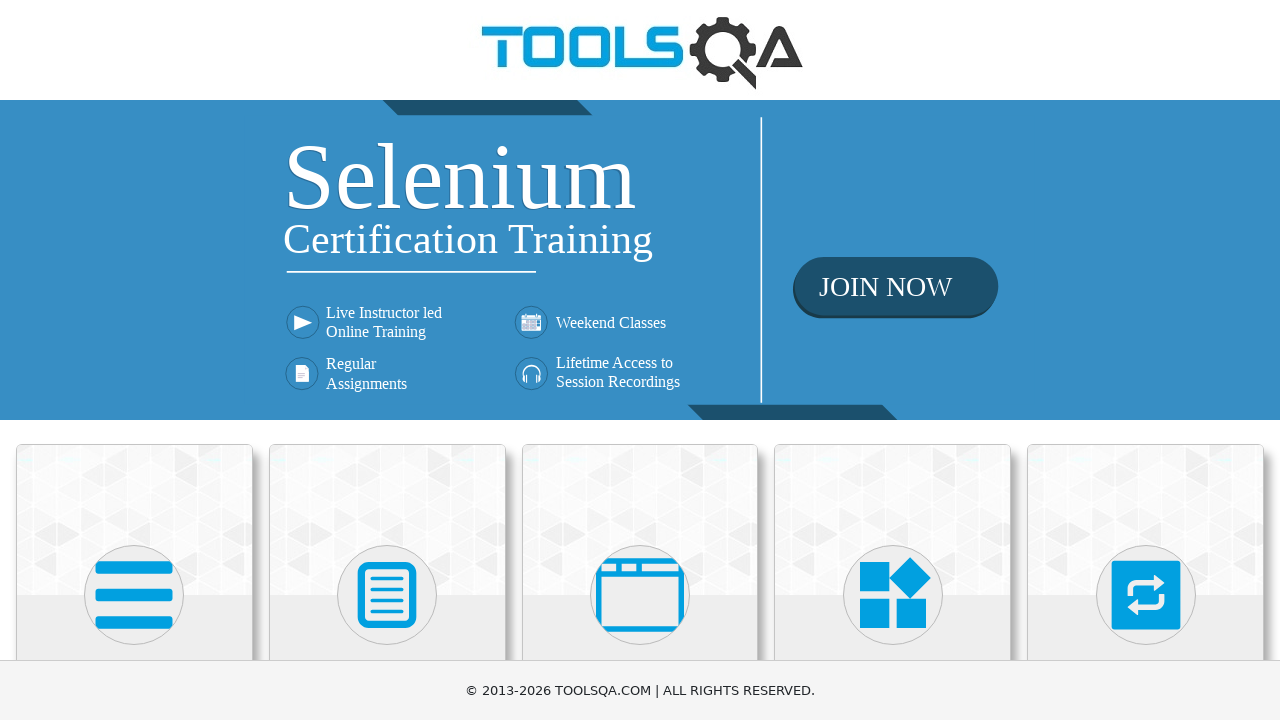

Navigated to DemoQA homepage
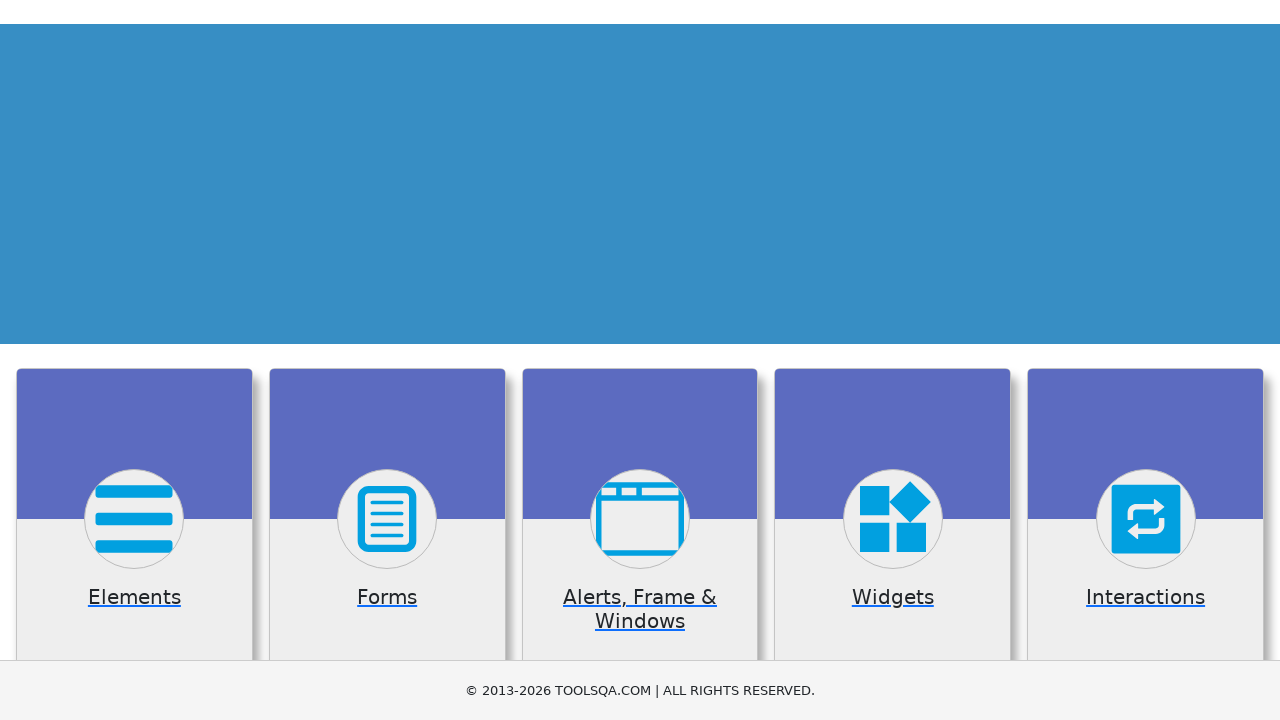

Clicked on the banner image element at (640, 260) on .banner-image
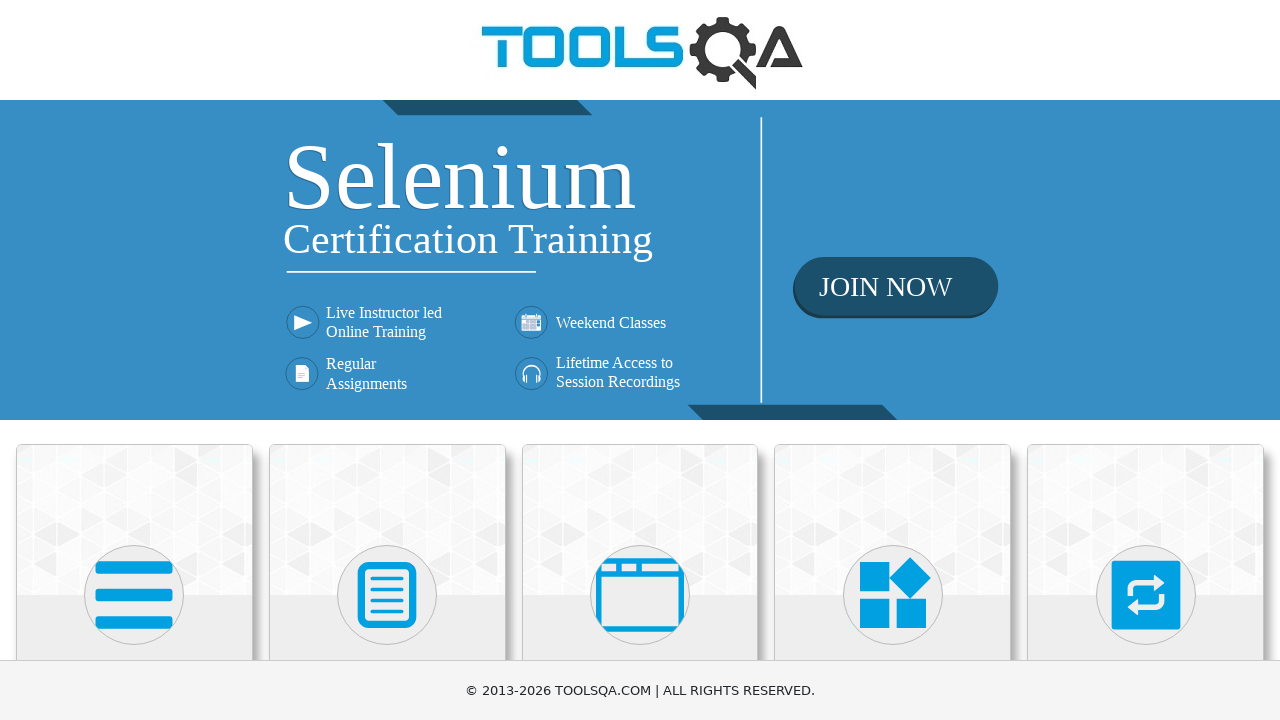

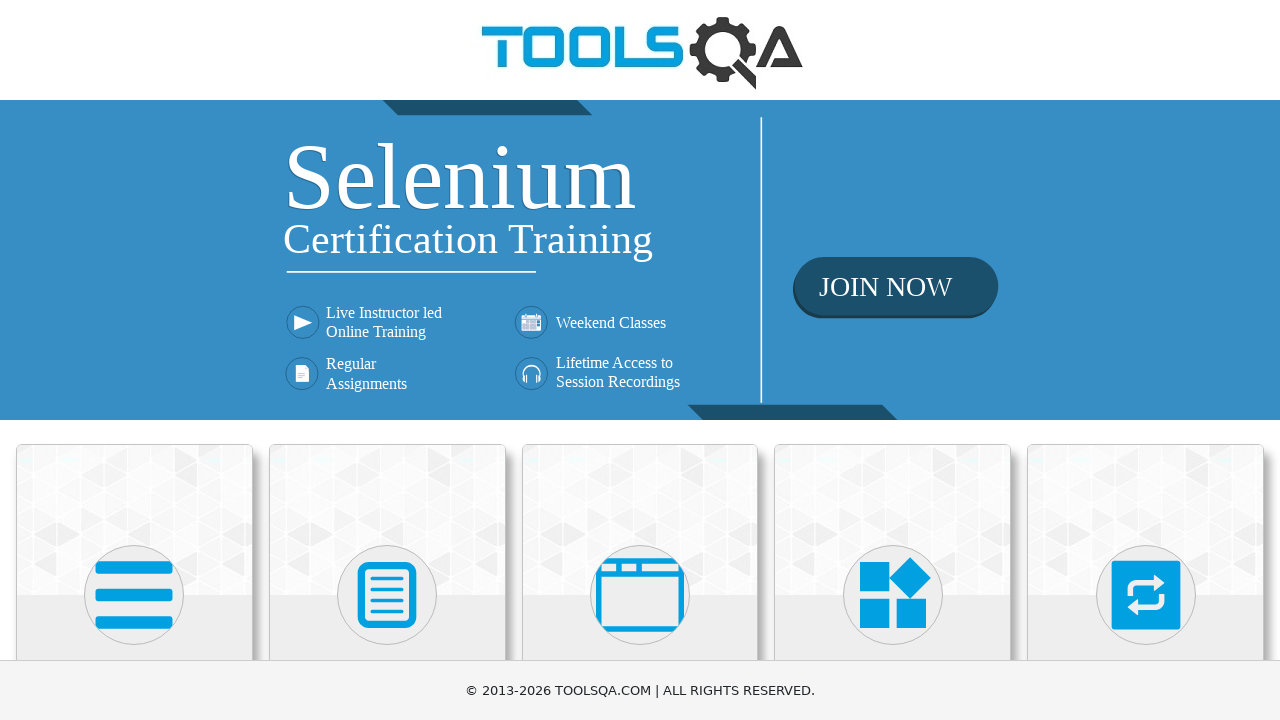